Tests navigation to another page in a demo app and verifies that clicking a counter button increments the counter to show "Clicked 1 times".

Starting URL: https://docs-demo-app.vercel.app/

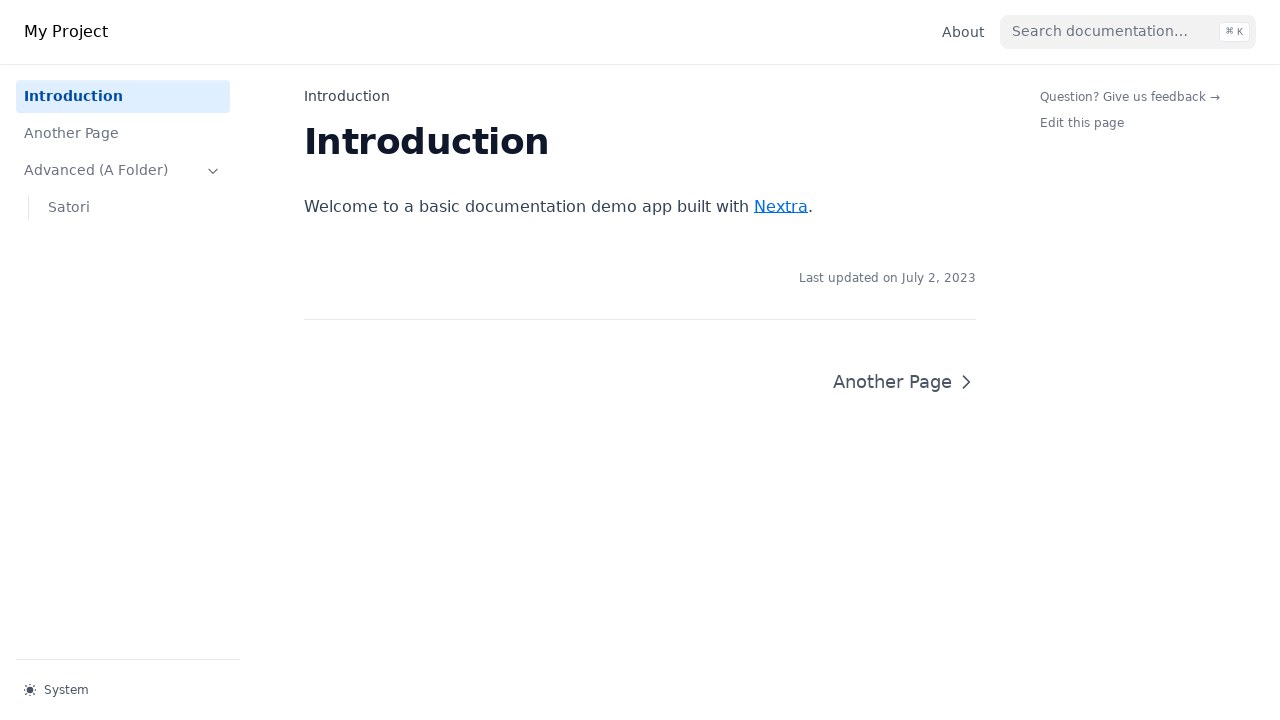

Clicked 'Another Page' link to navigate at (123, 134) on xpath=//*[text() = 'Another Page']
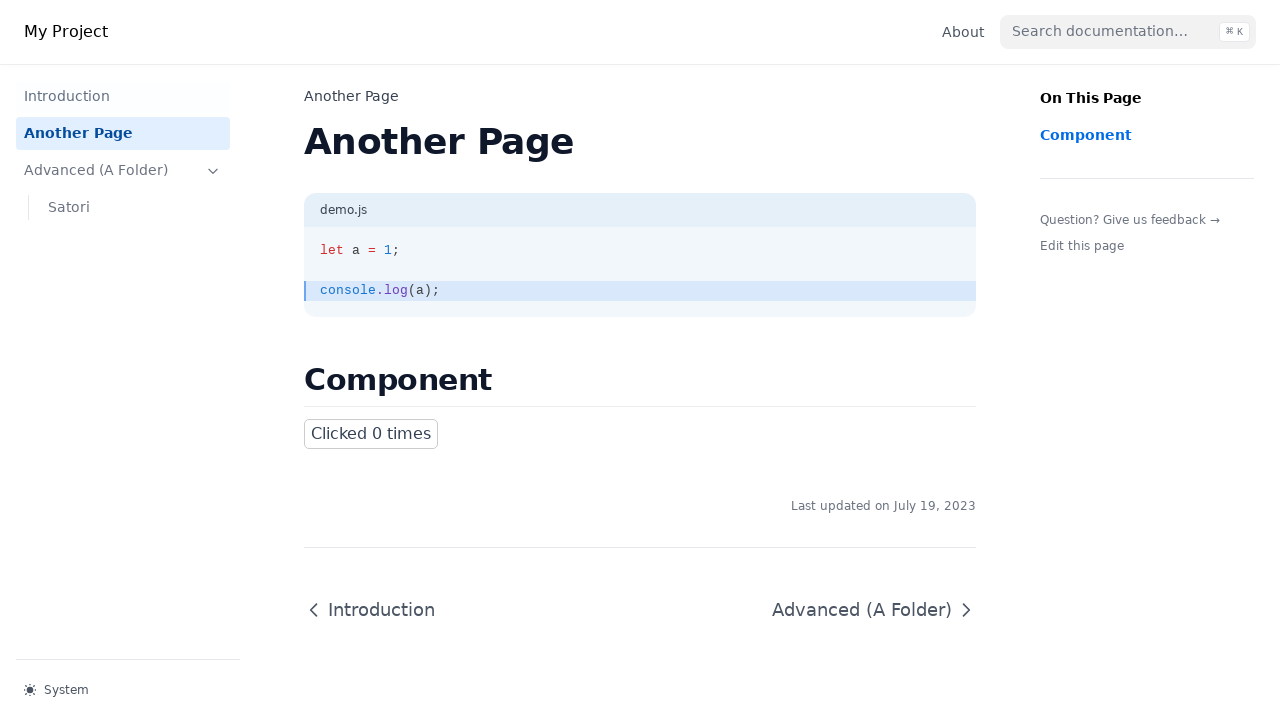

Clicked counter button on another page at (371, 434) on .button-counter
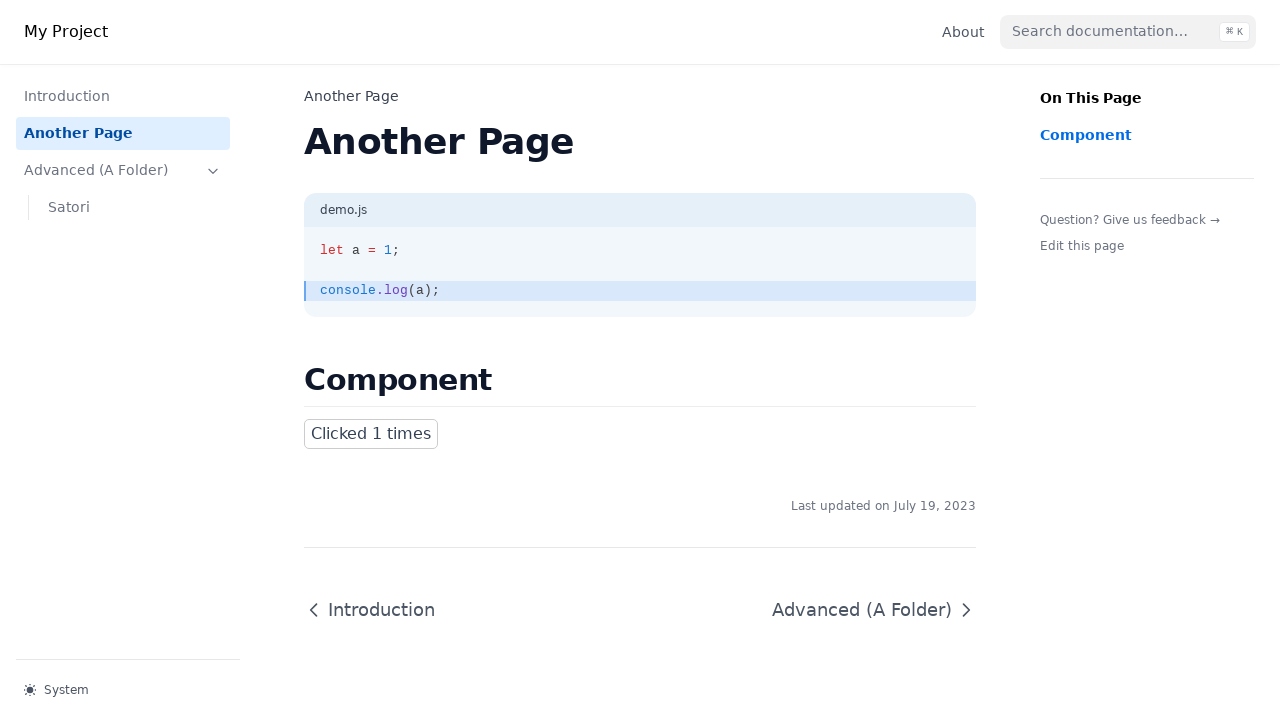

Retrieved counter button text content
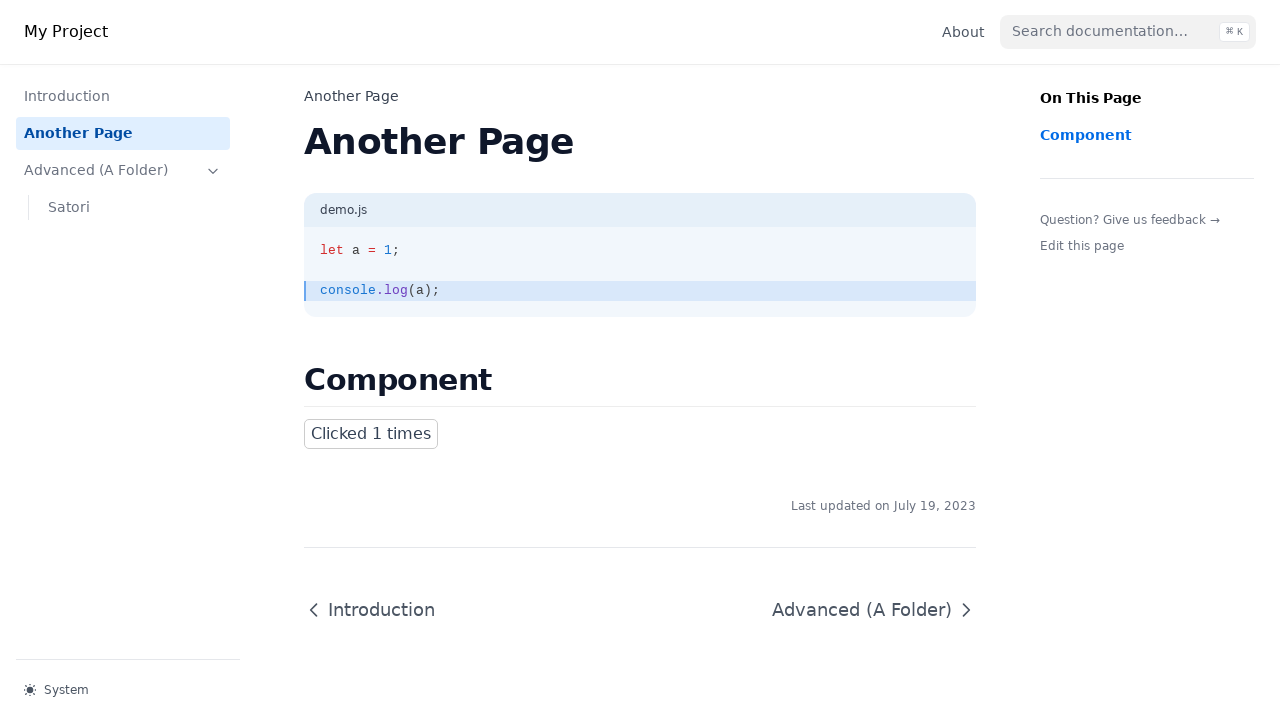

Verified counter displays 'Clicked 1 times'
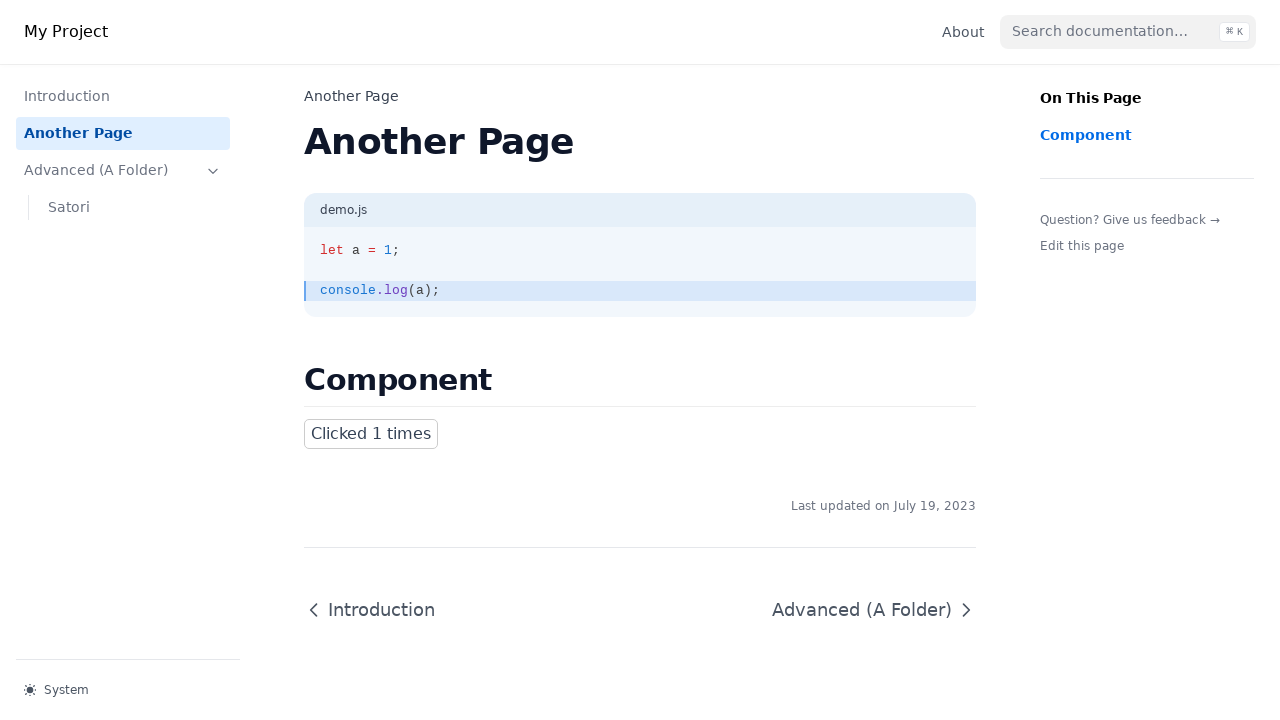

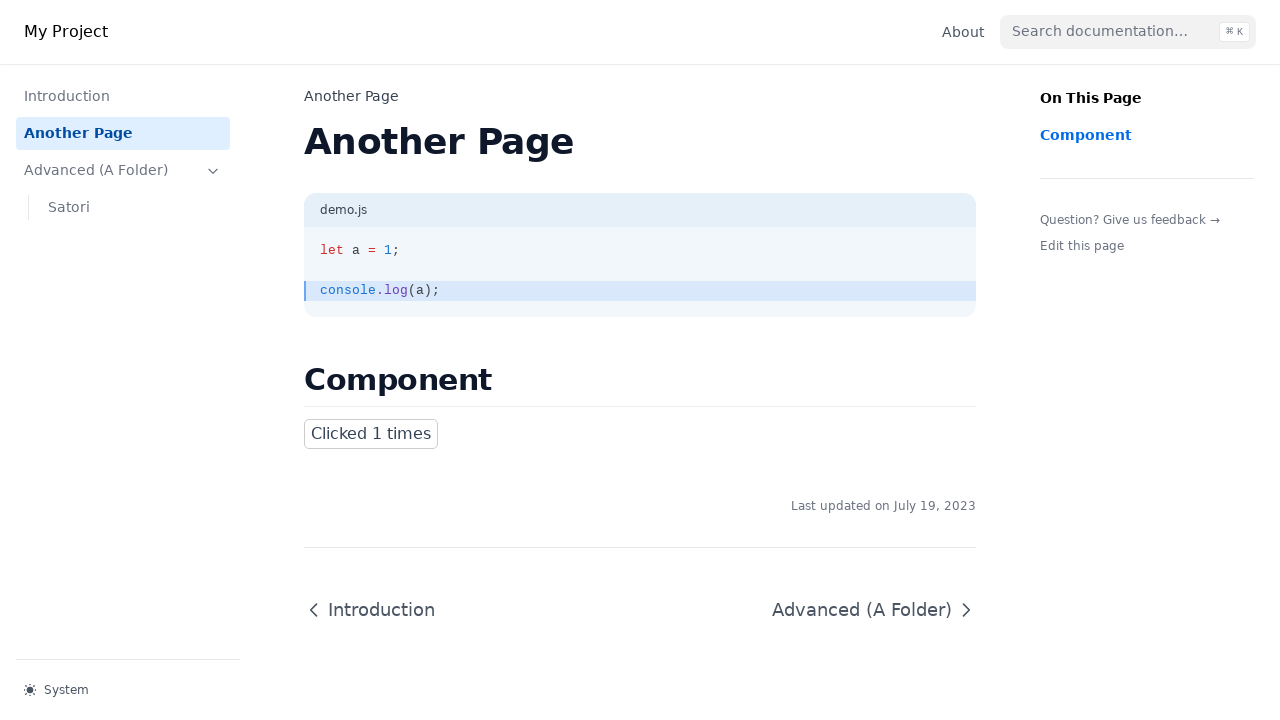